Tests generating Lorem Ipsum paragraphs and verifies that at least one of the first 5 paragraphs contains the word "lorem".

Starting URL: https://lipsum.com/

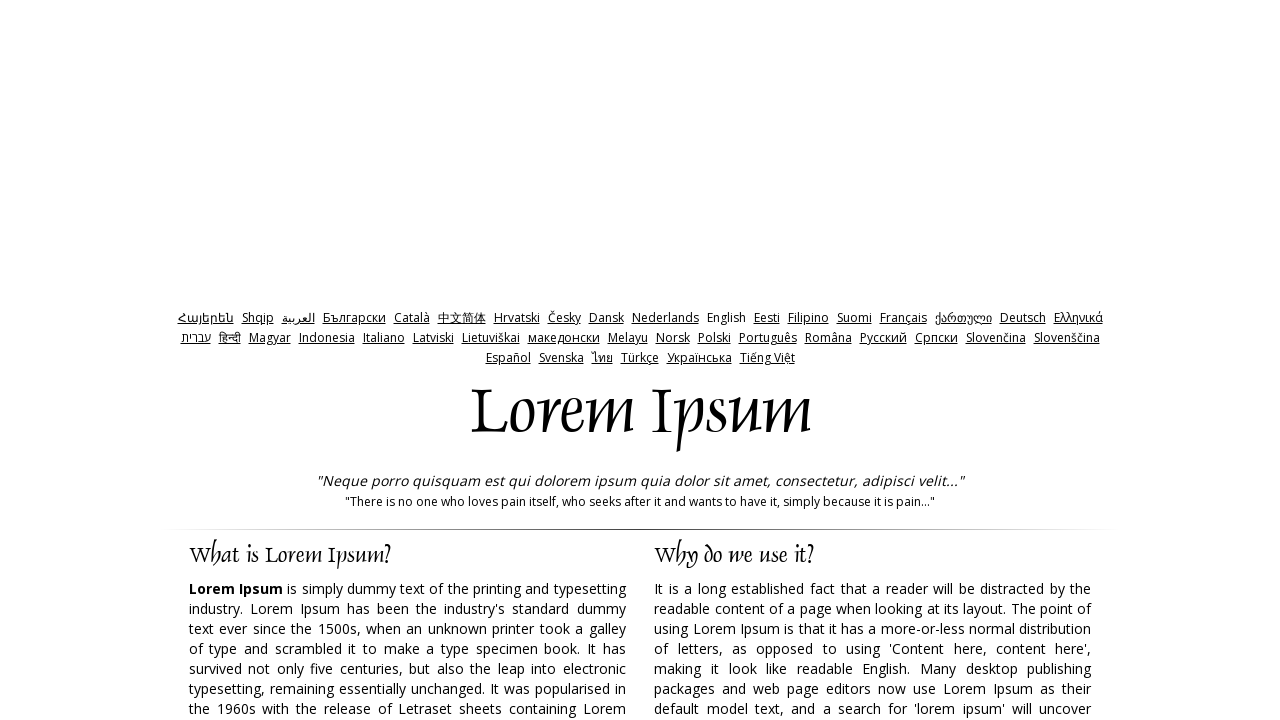

Clicked the generate button to create Lorem Ipsum paragraphs at (958, 361) on xpath=//div[@id='Panes']//input[@id='generate']
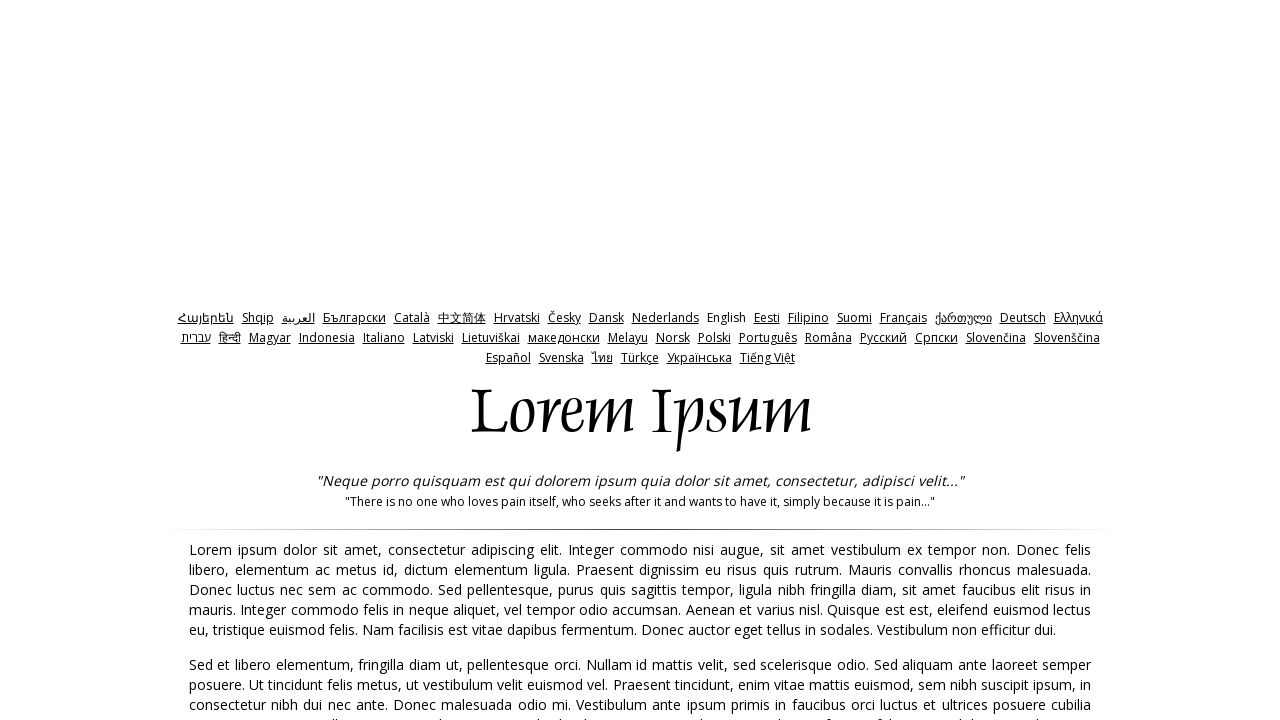

Waited for 5 Lorem Ipsum paragraphs to load
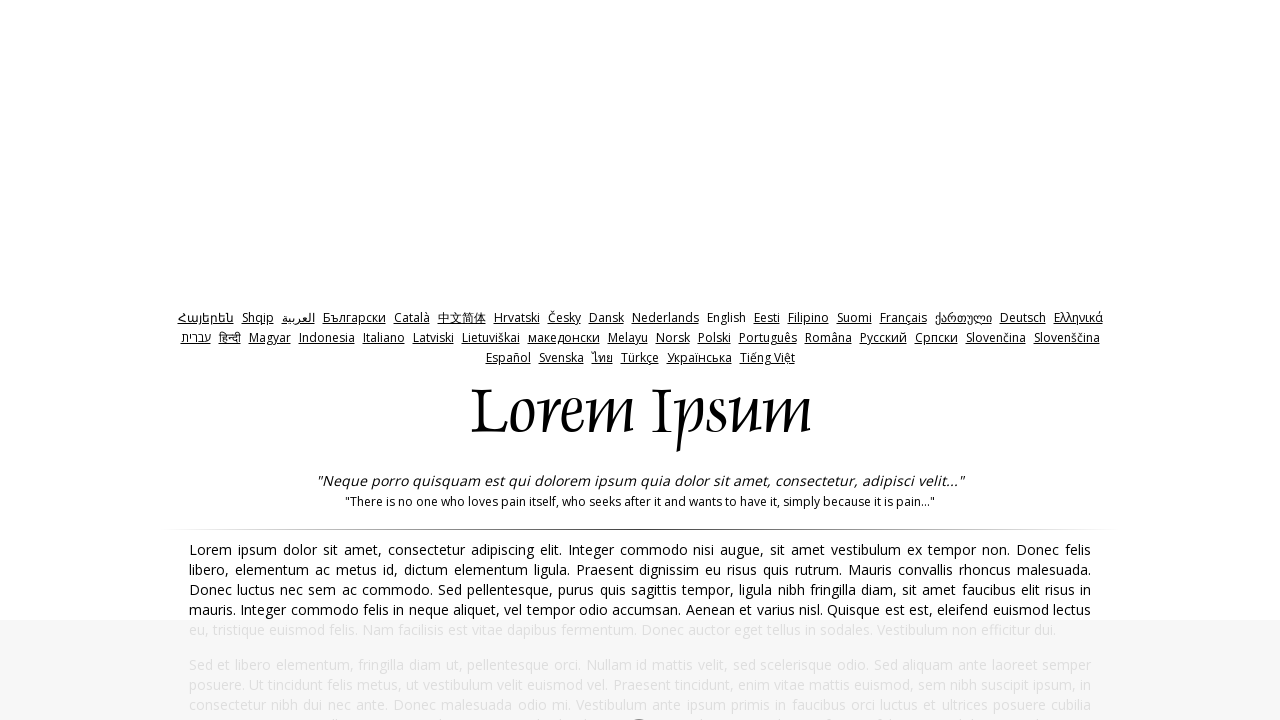

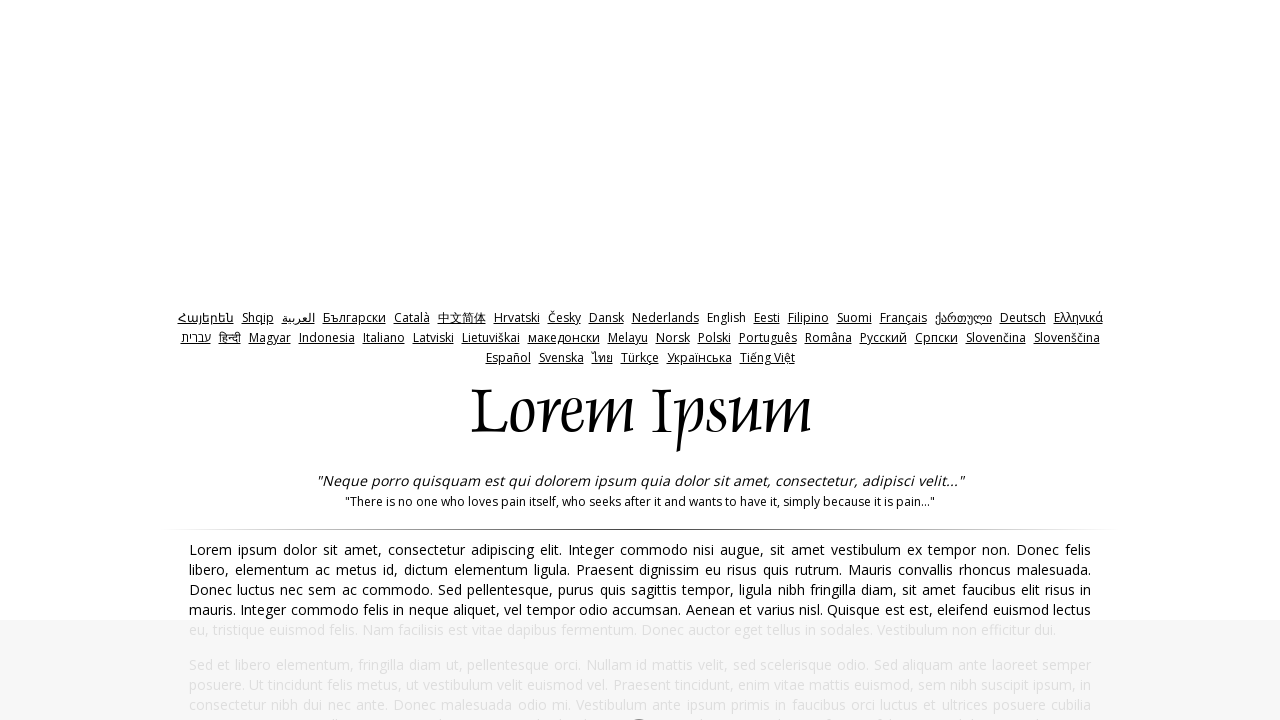